Tests a sign-up form by filling in first name, last name, and email fields, then clicking the sign-up button

Starting URL: https://secure-retreat-92358.herokuapp.com/

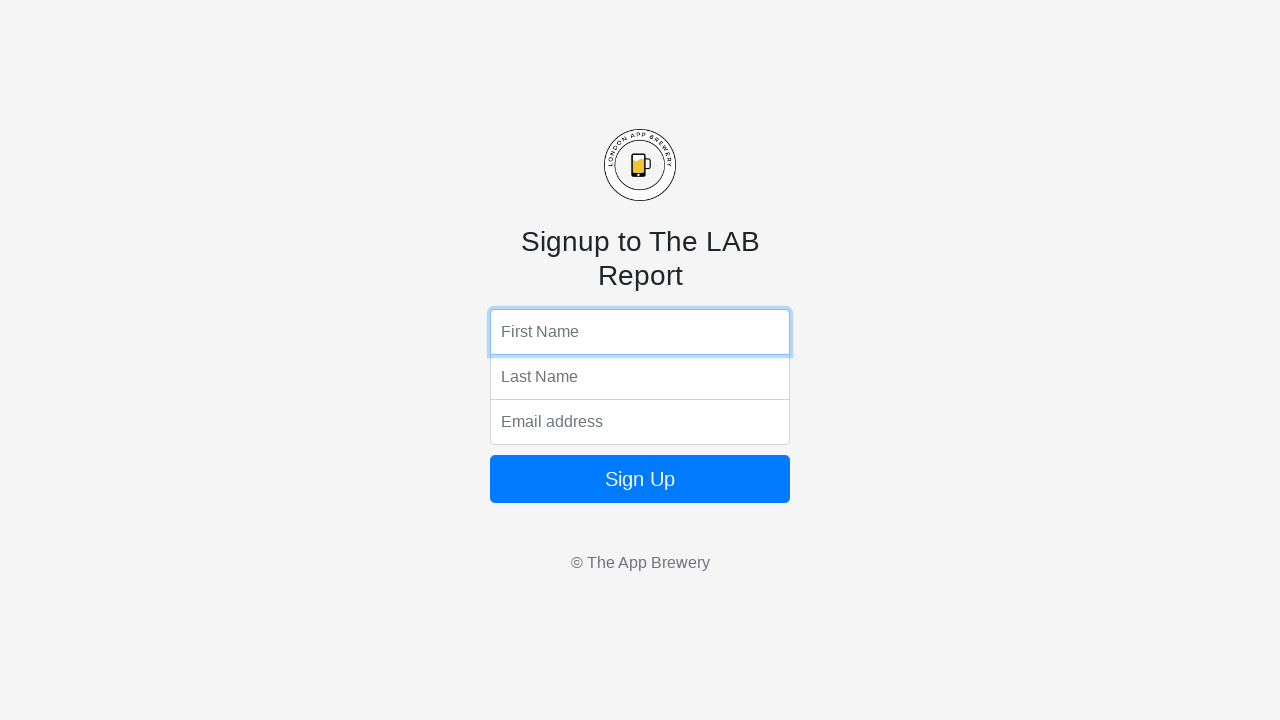

Filled first name field with 'Jennifer' on input[name='fName']
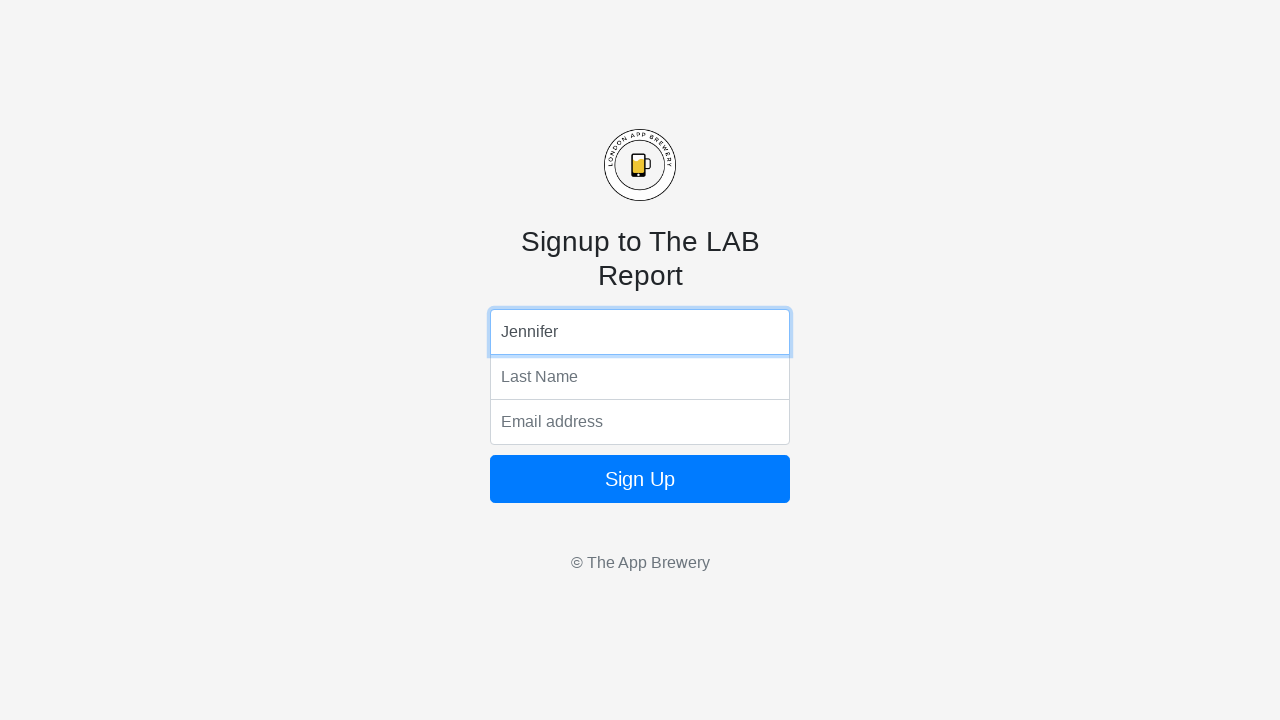

Filled last name field with 'Thompson' on input[name='lName']
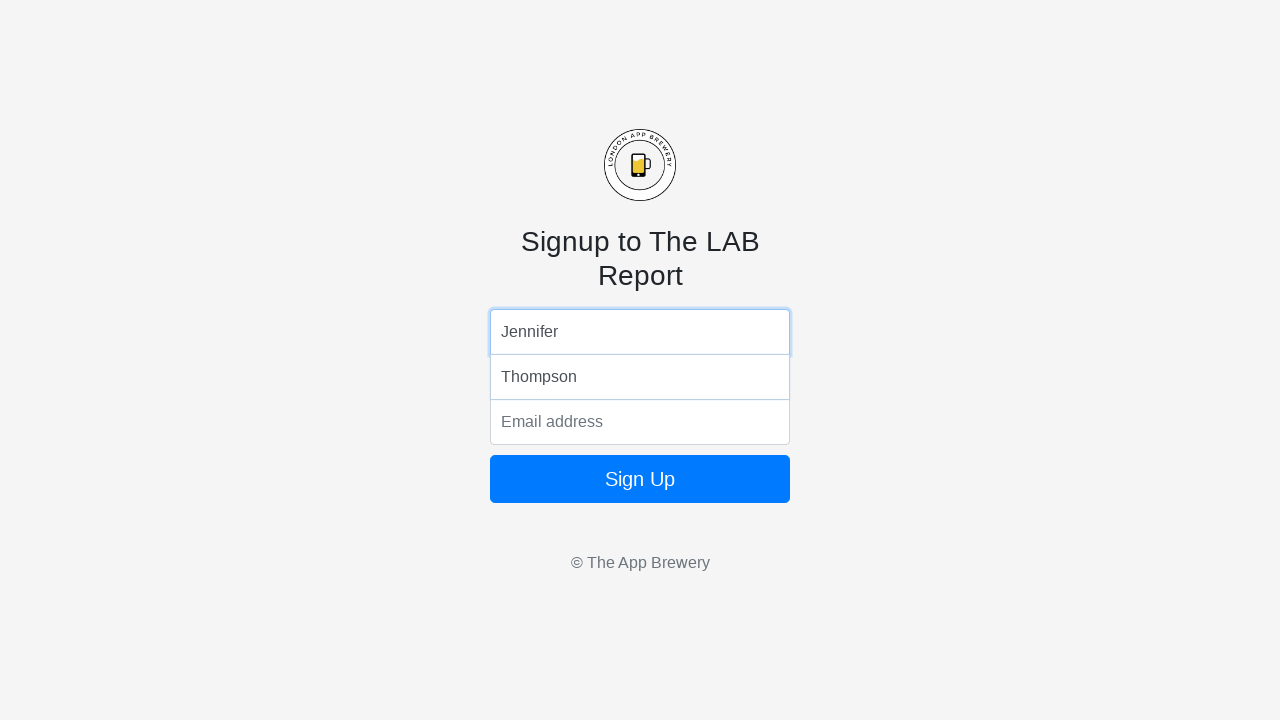

Filled email field with 'jennifer.thompson@example.com' on input[name='email']
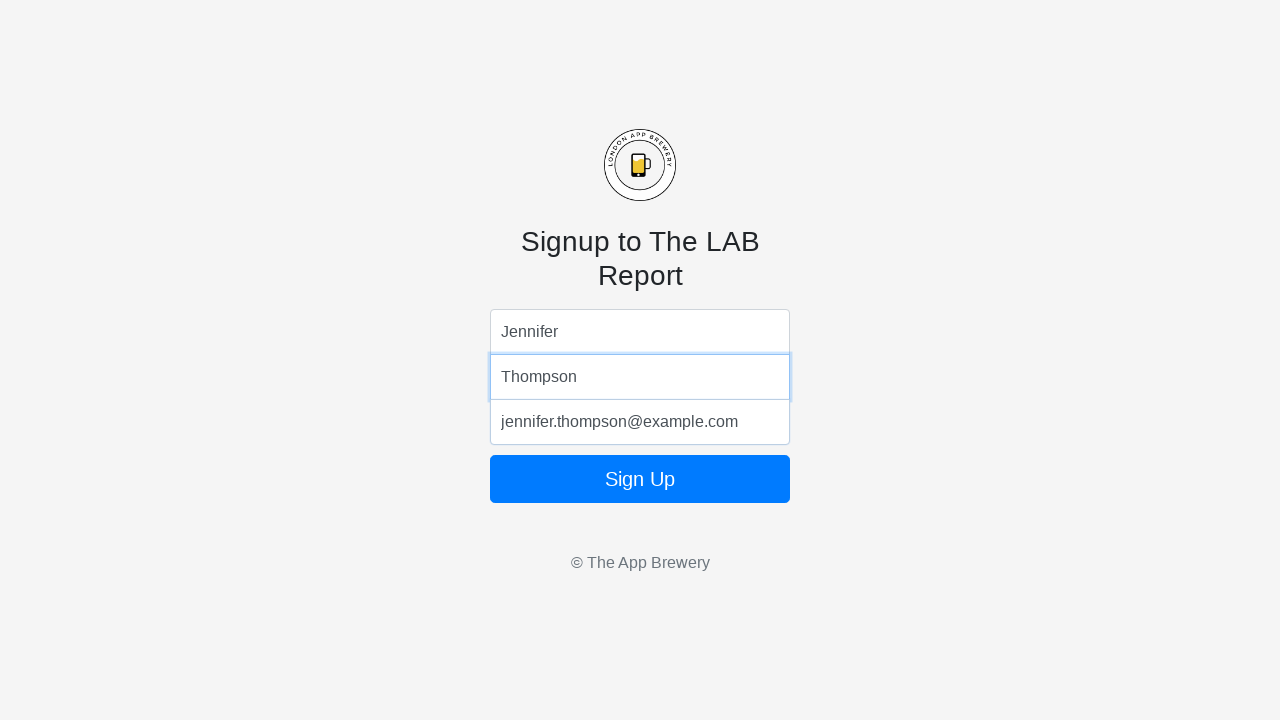

Clicked the sign-up button to submit the form at (640, 479) on form button
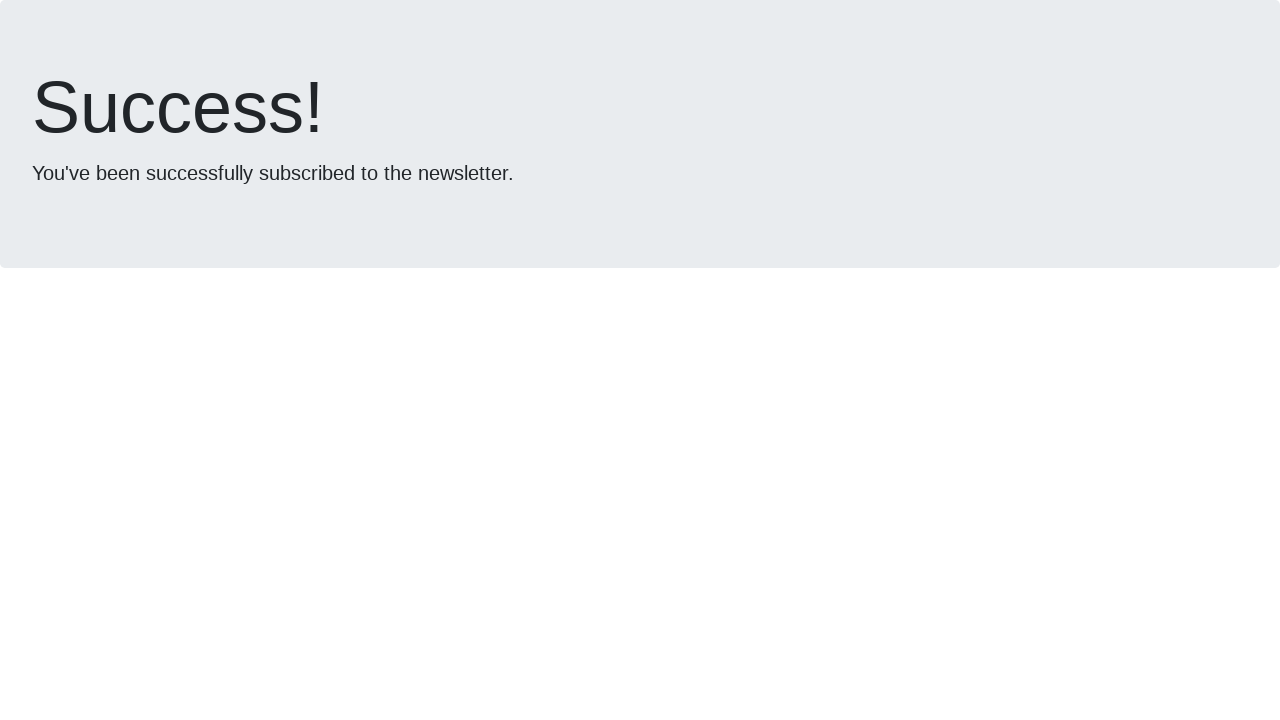

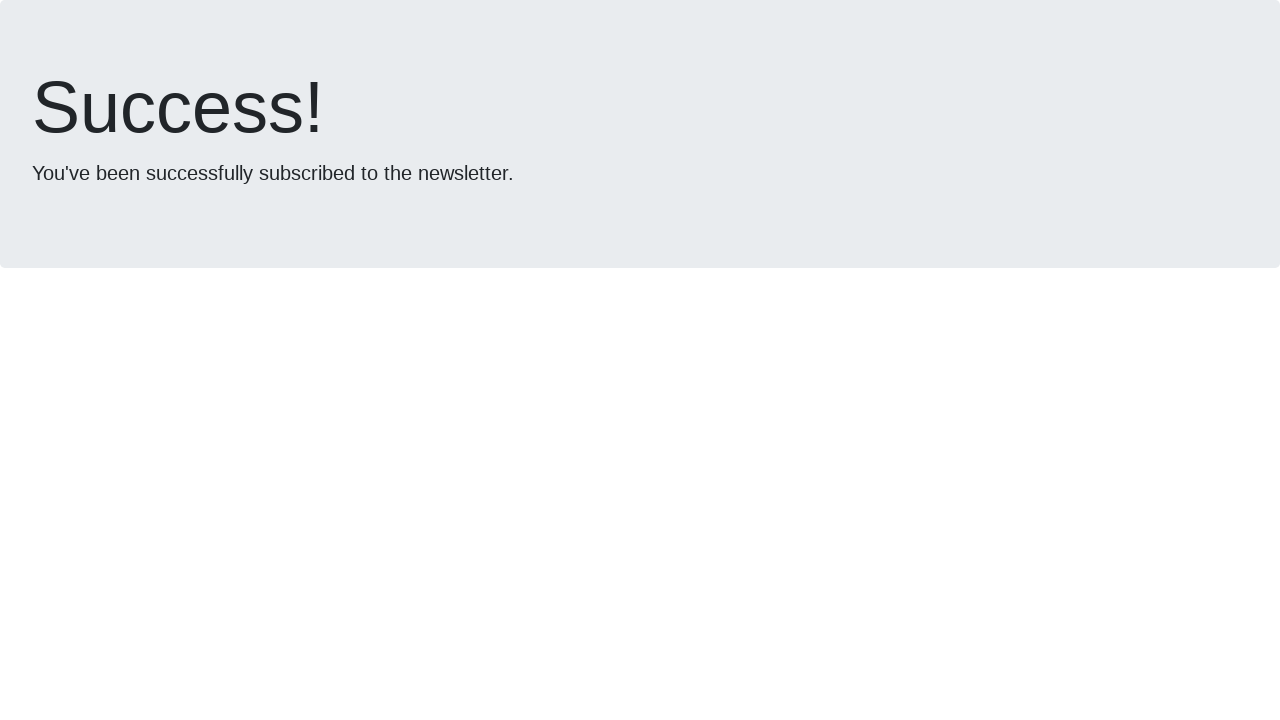